Tests the login form validation by clicking login with empty fields and verifying the error message appears.

Starting URL: https://the-internet.herokuapp.com/

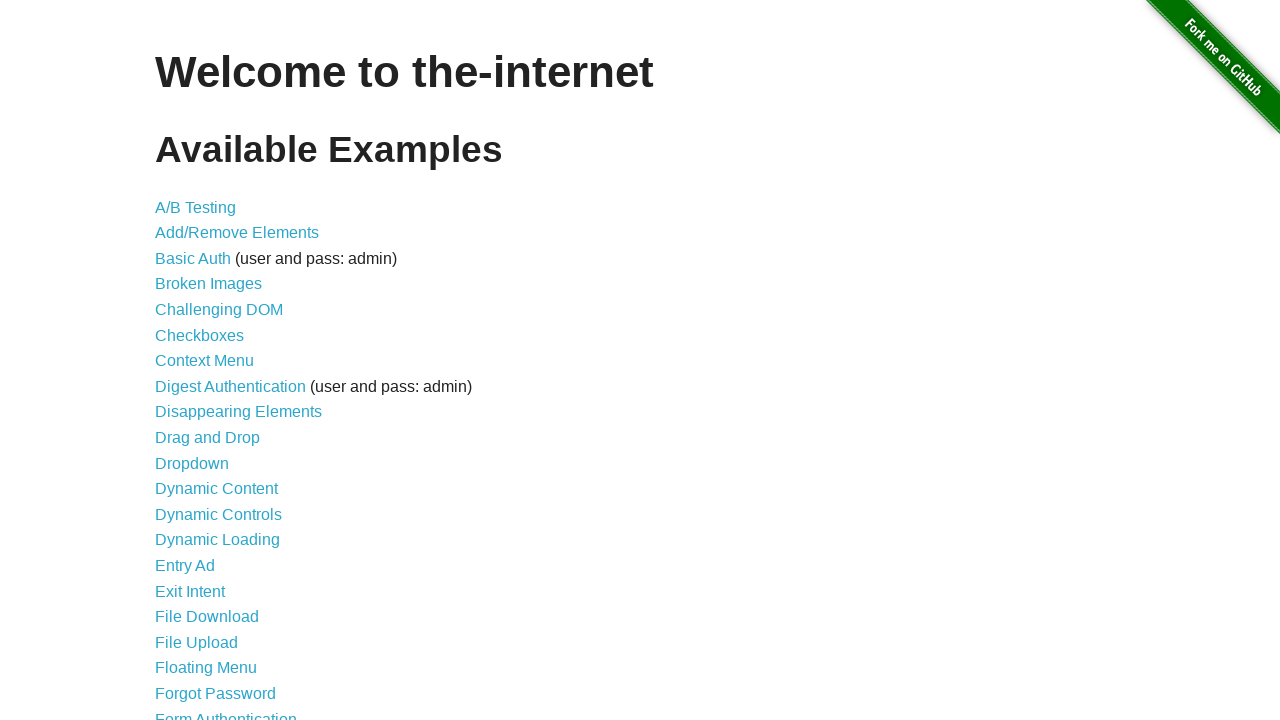

Clicked on Form Authentication link at (226, 712) on a[href='/login']
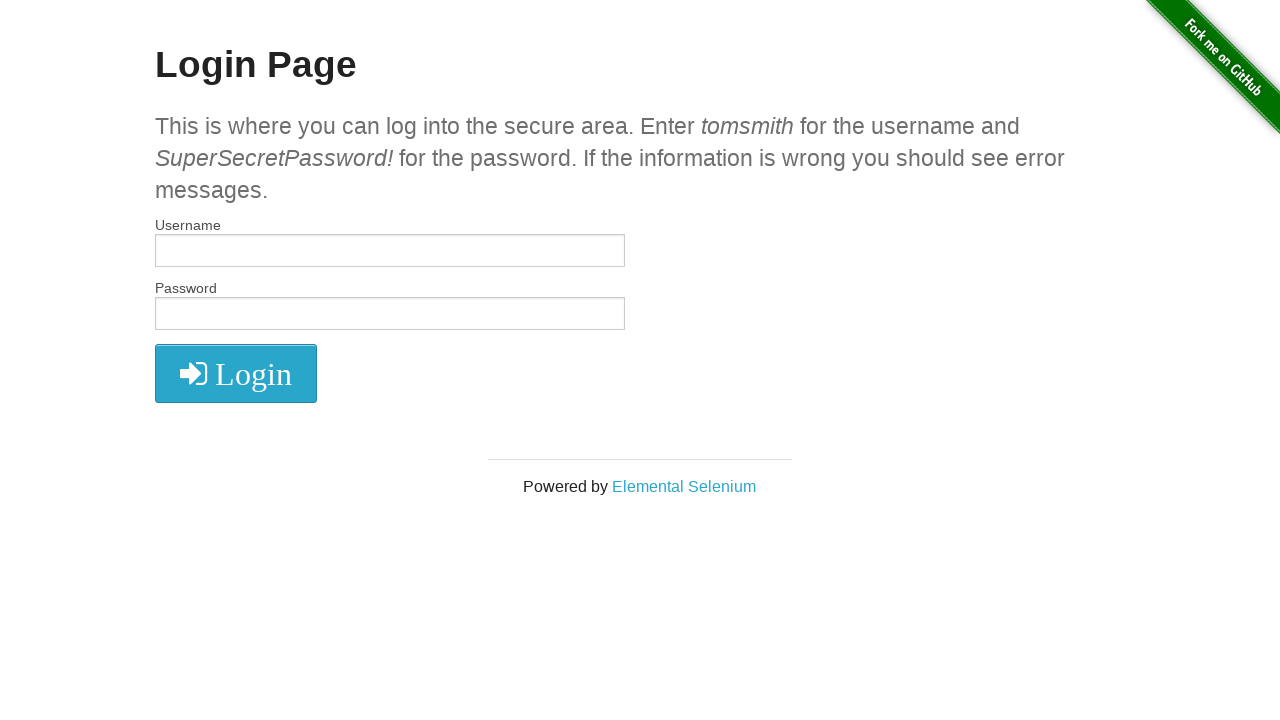

Clicked Login button without entering credentials at (236, 373) on button.radius
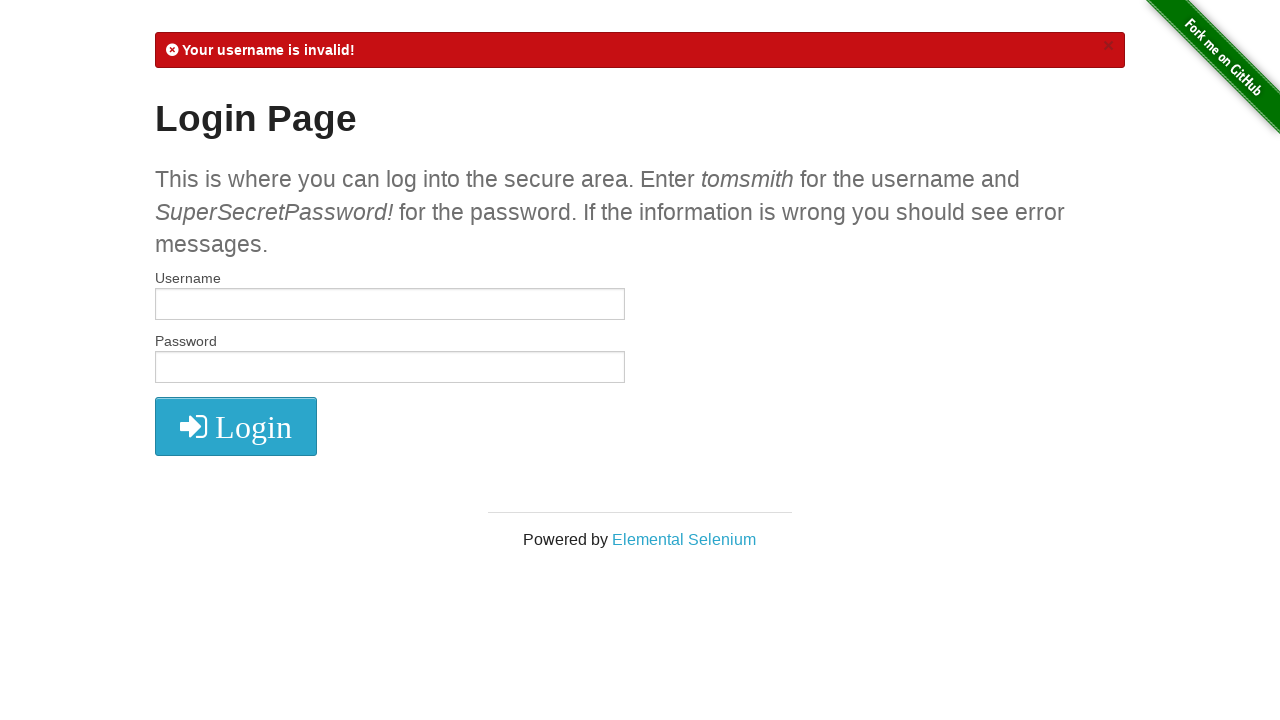

Verified error message 'Your username is invalid!' appears
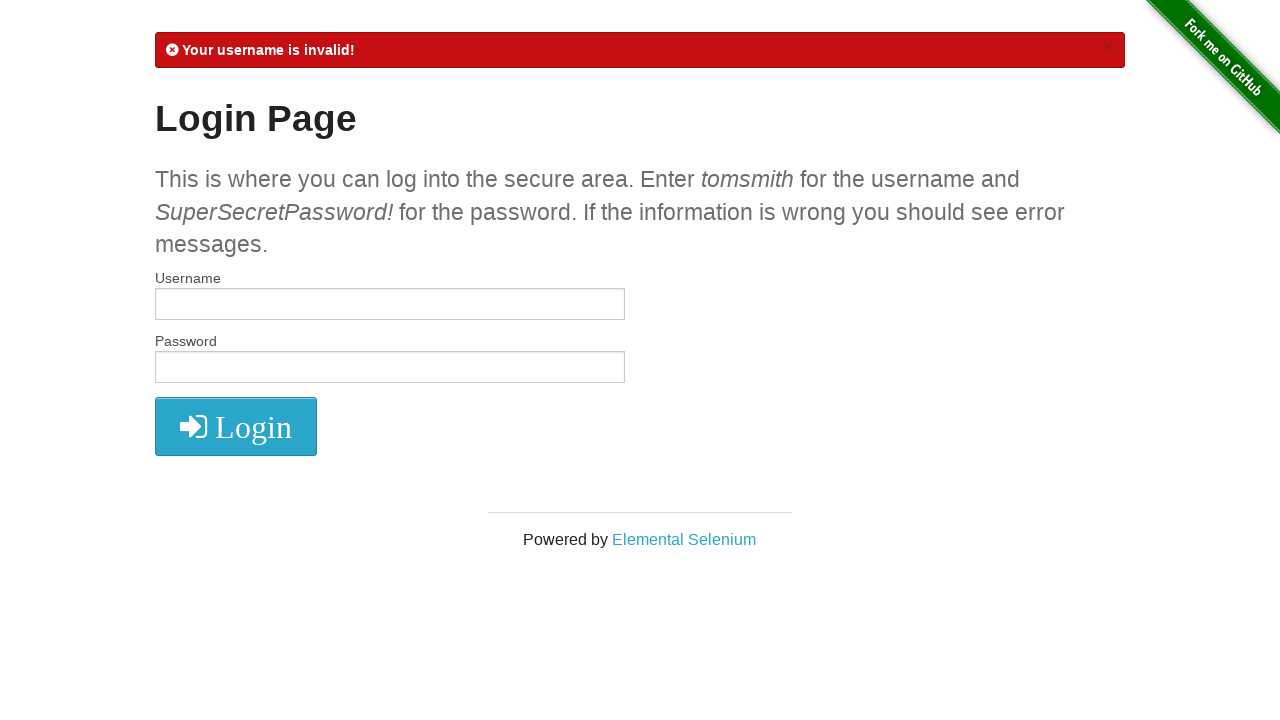

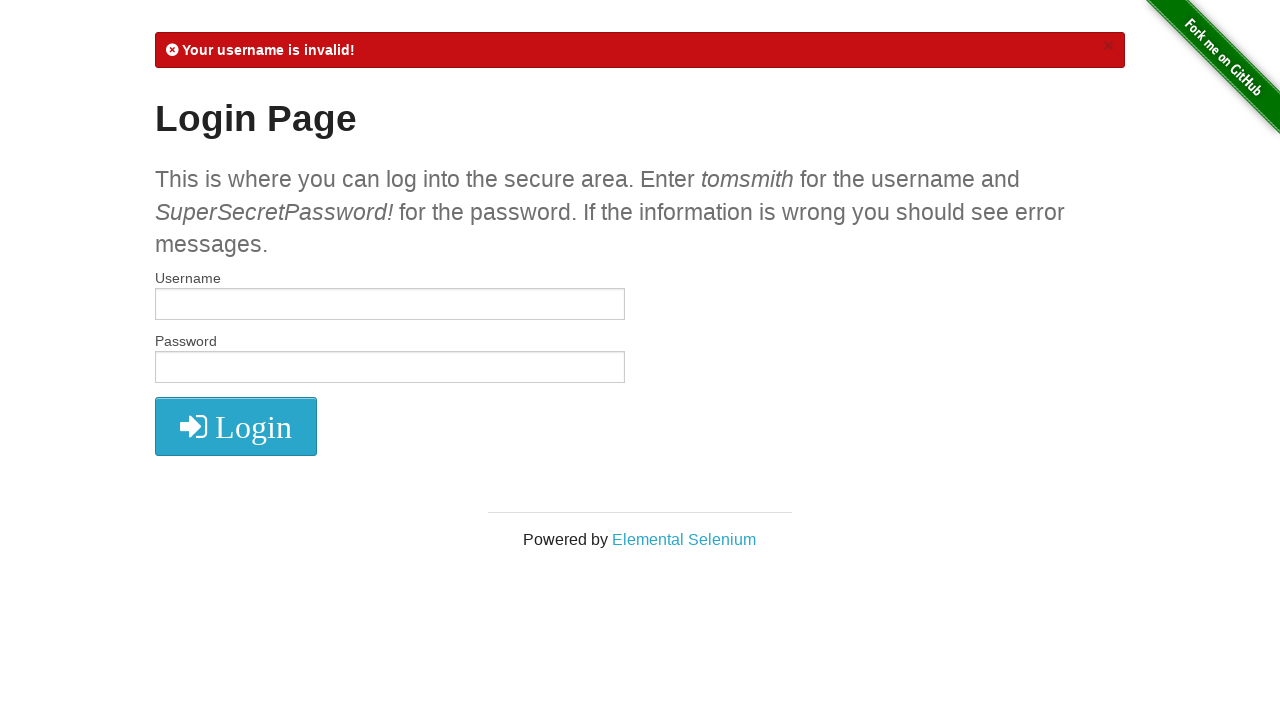